Navigates to the Interactions menu and opens the Resizable exercise, then verifies the page header

Starting URL: https://demoqa.com/

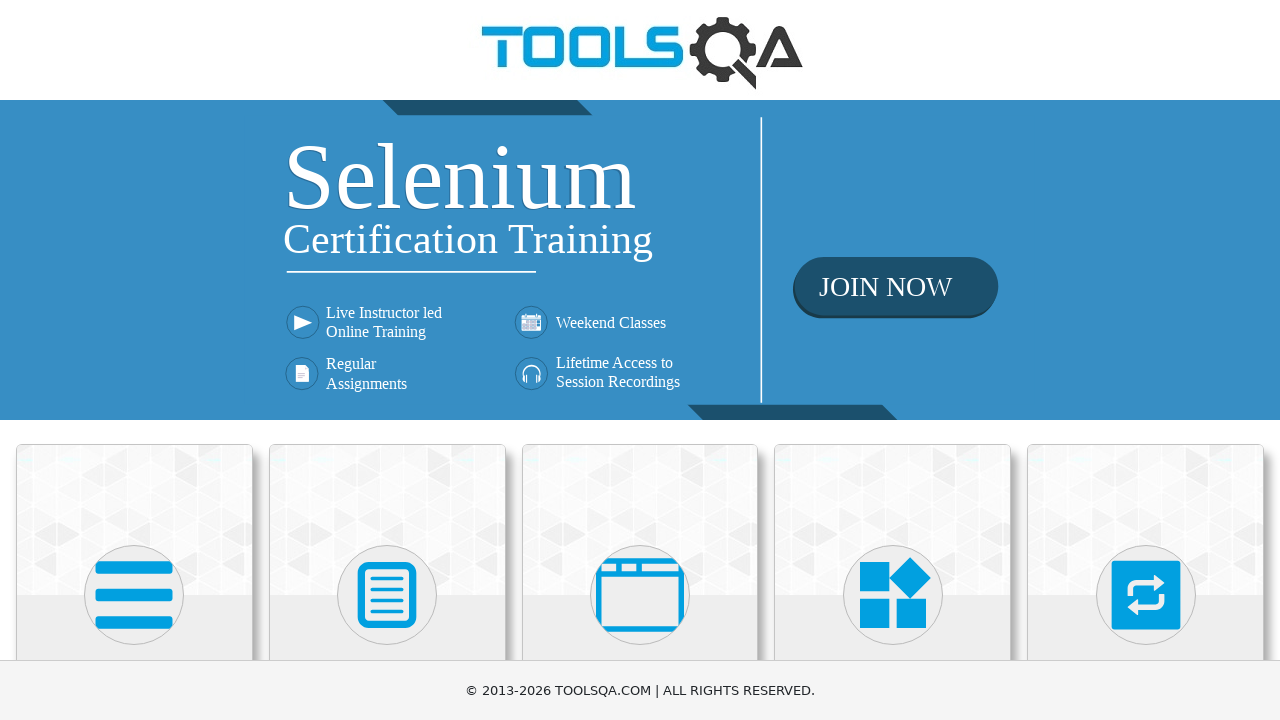

Clicked on Interactions menu at (1146, 360) on text=Interactions
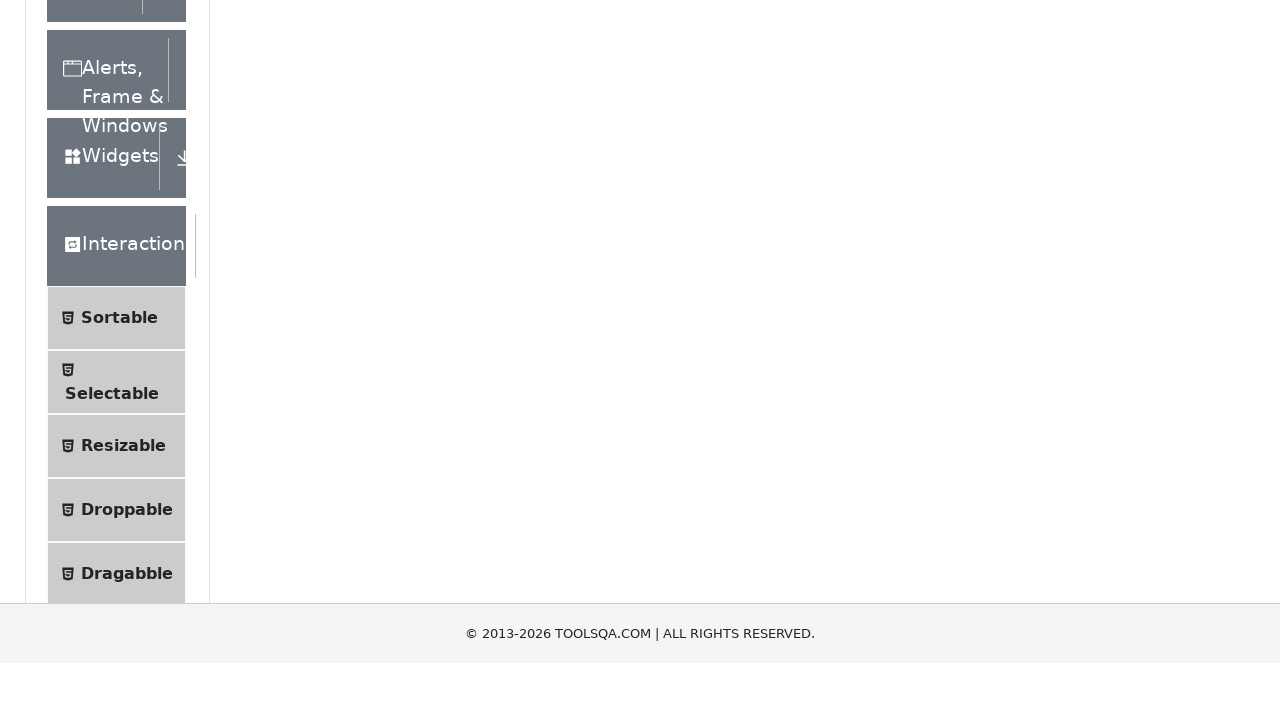

Clicked on Resizable exercise in the sidebar at (123, 347) on text=Resizable
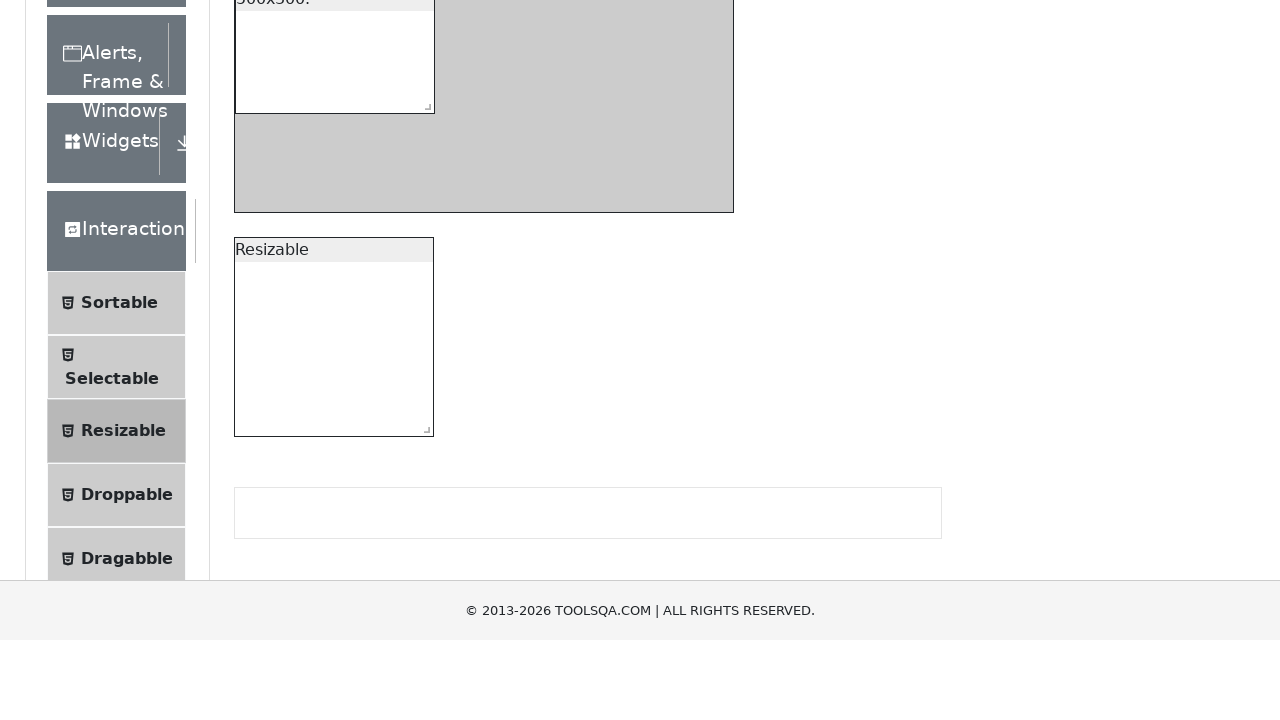

Verified the Resizable exercise header is displayed
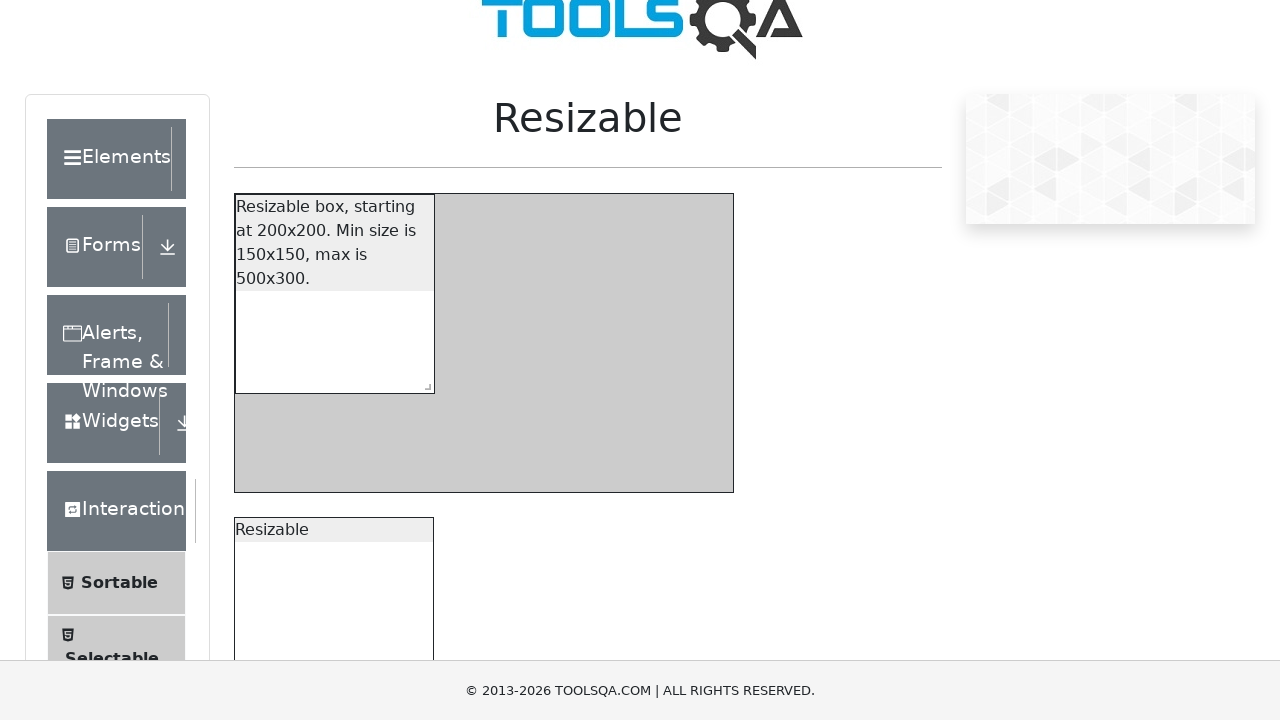

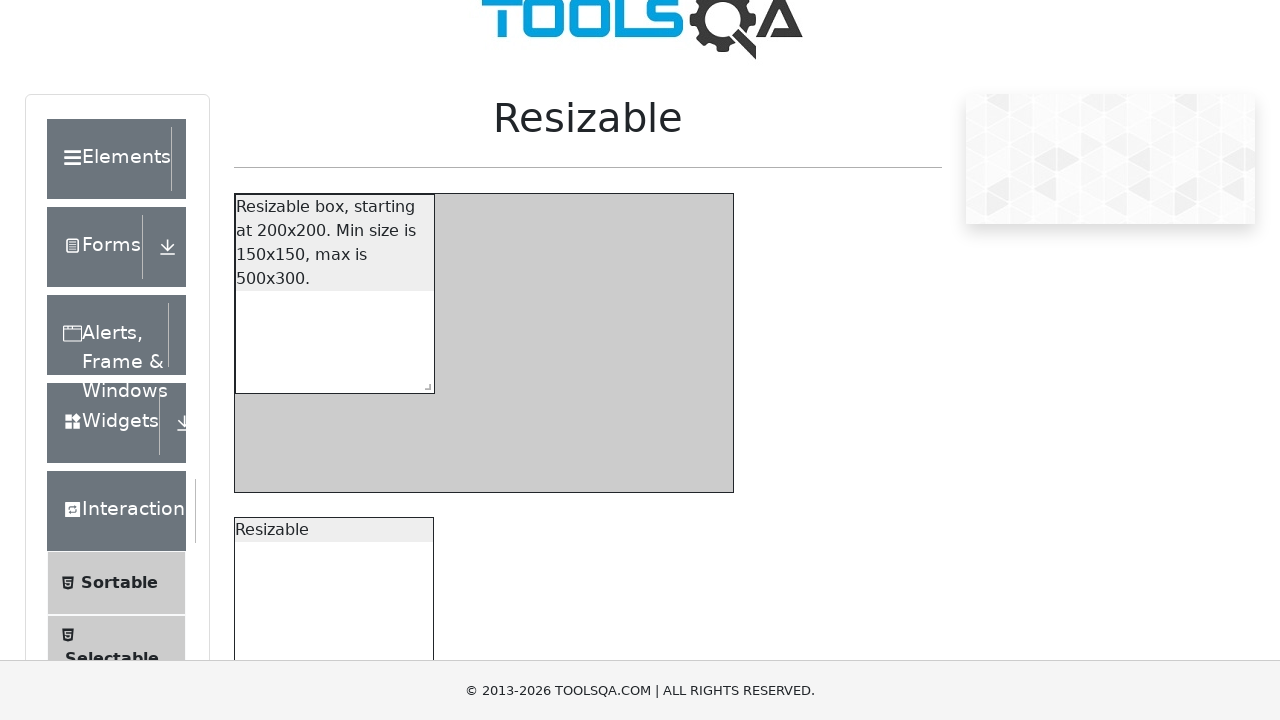